Tests the Python.org website search functionality by entering "pycon" in the search box and submitting the search to verify results are returned.

Starting URL: http://www.python.org

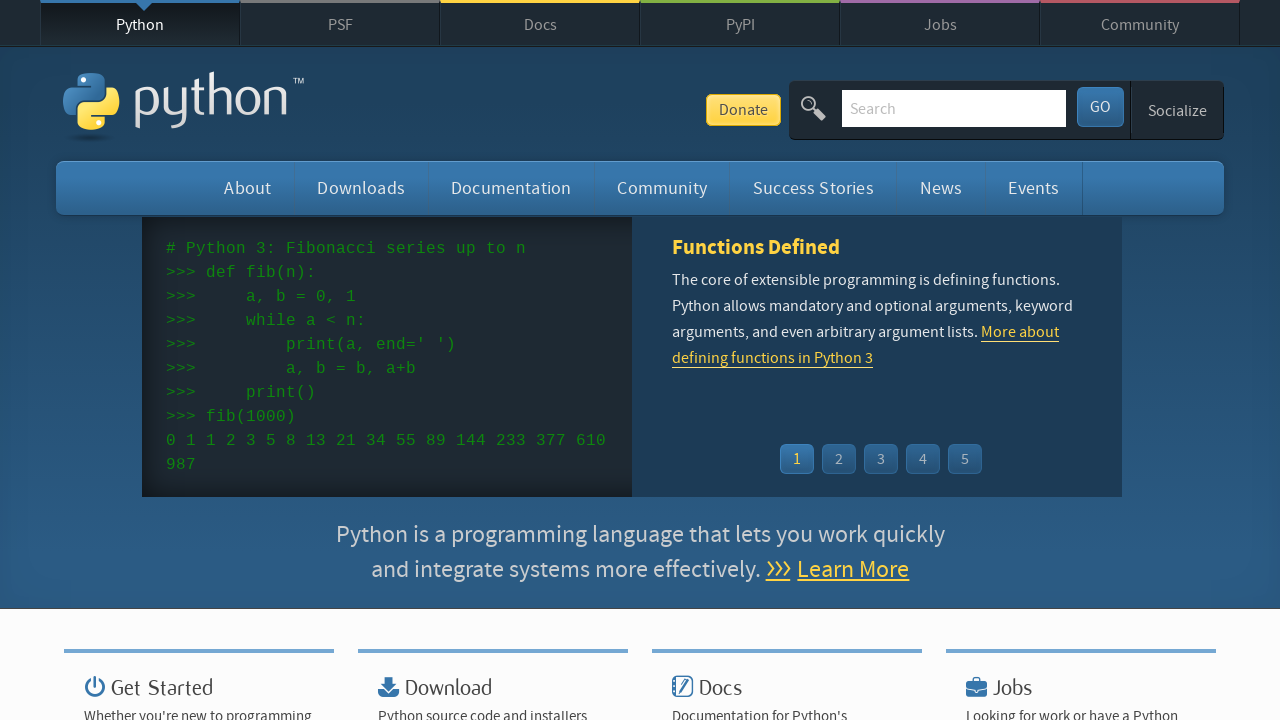

Filled search box with 'pycon' on input[name='q']
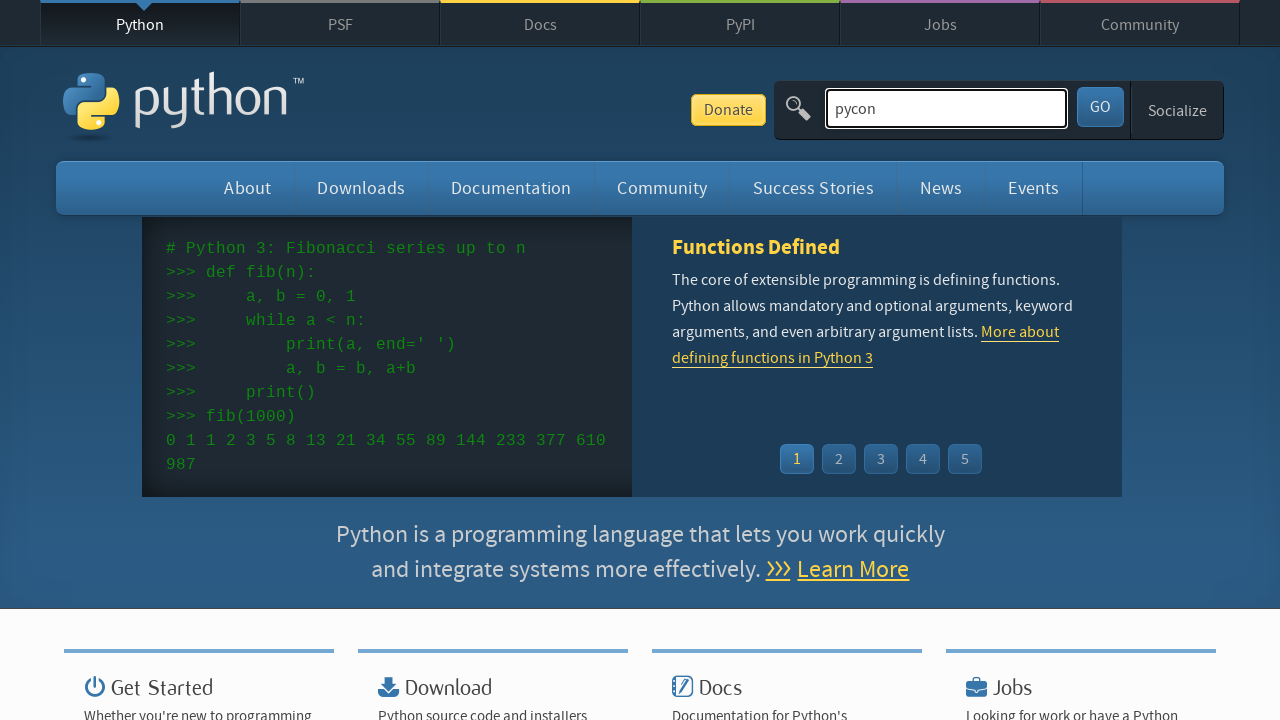

Pressed Enter to submit search for 'pycon' on input[name='q']
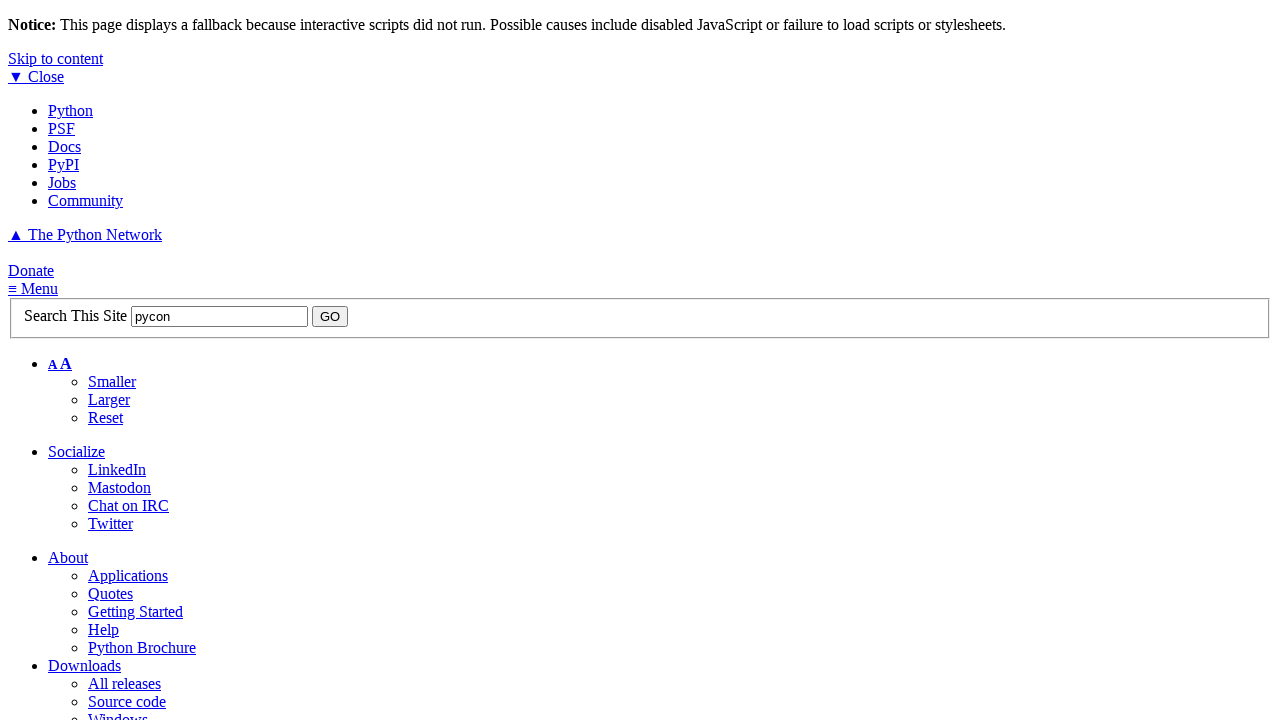

Search results loaded and network idle
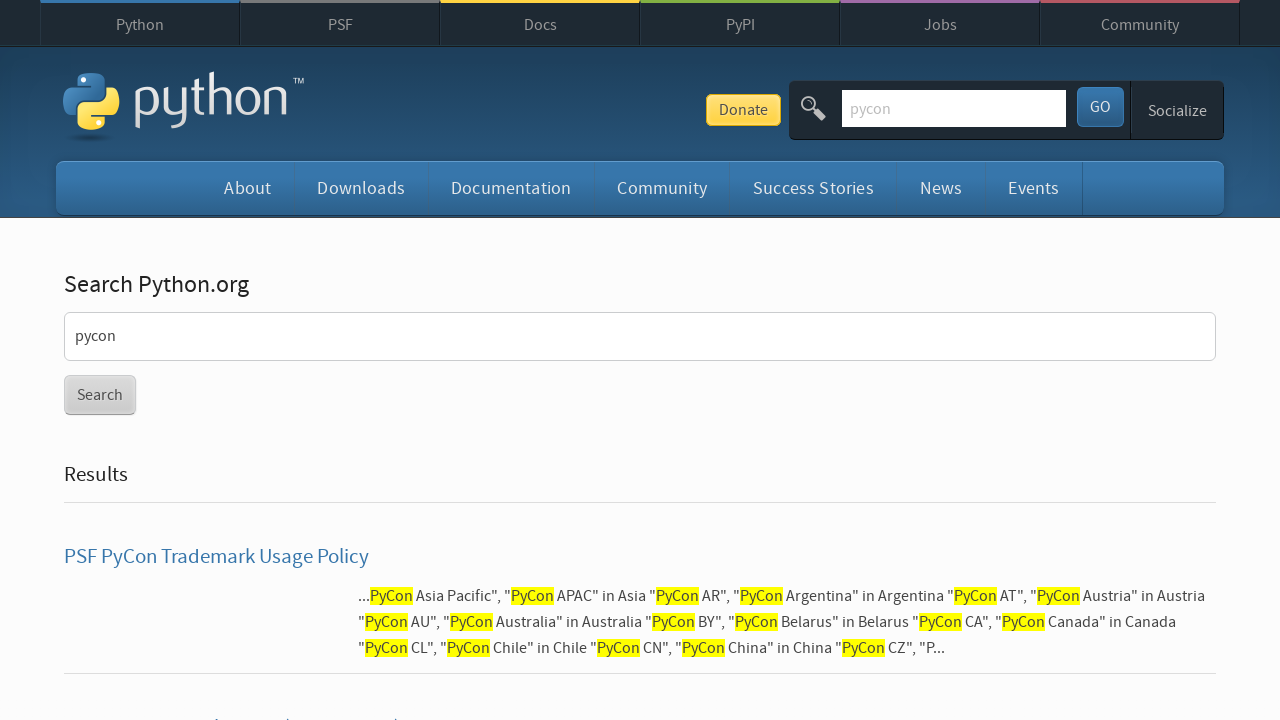

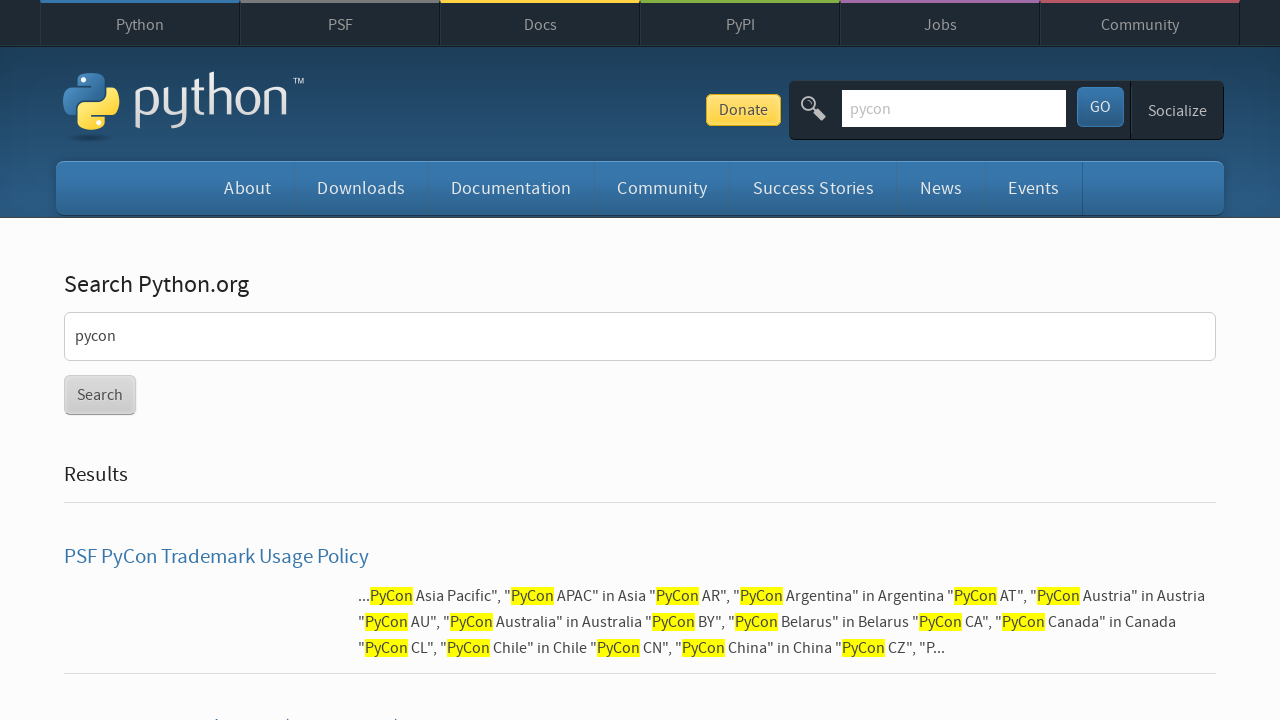